Tests navigation on a Selenium course content page by clicking on the overview tab and expanding a section heading to view curriculum details.

Starting URL: http://greenstech.in/selenium-course-content.html

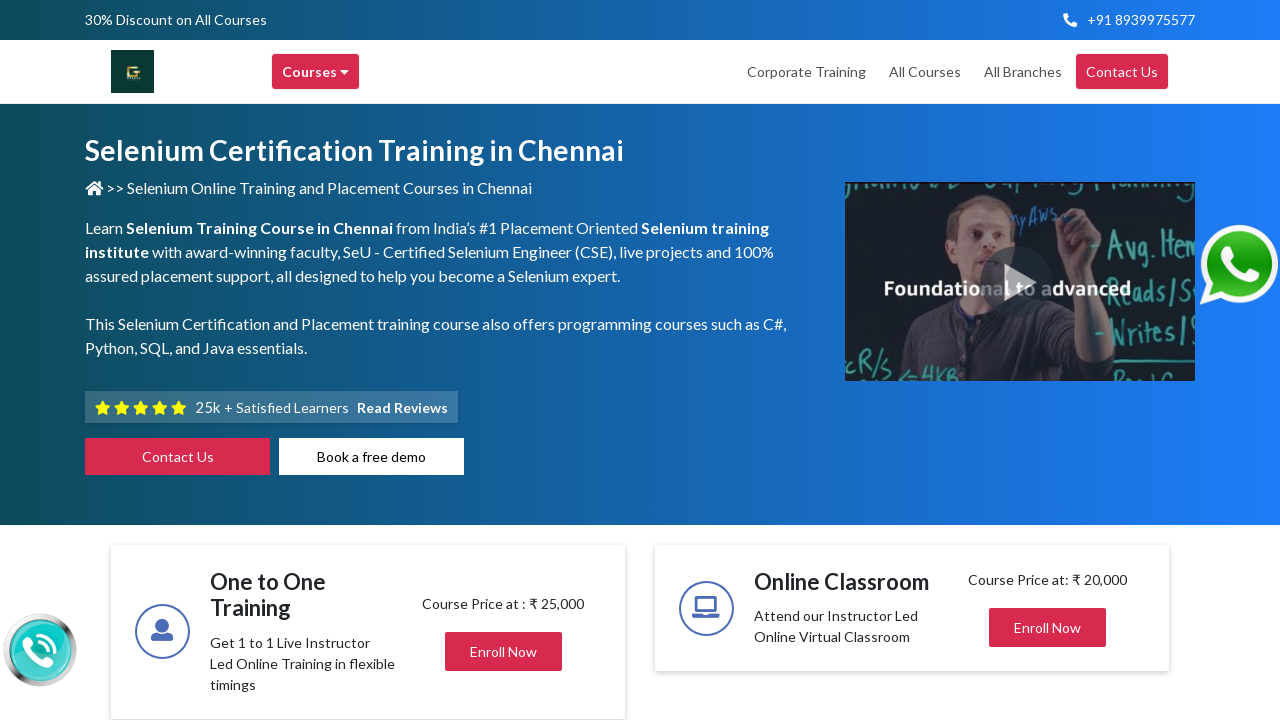

Navigated to Selenium course content page
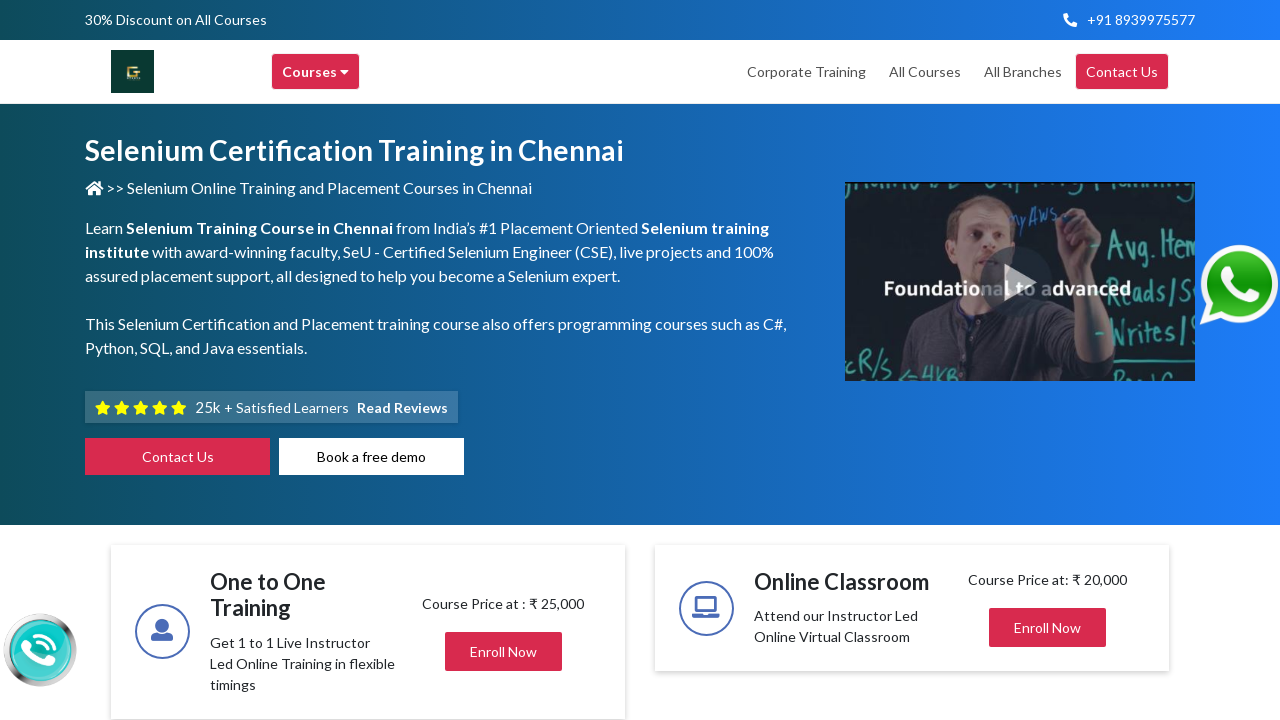

Clicked on the overview tab at (504, 361) on a#overview-tab
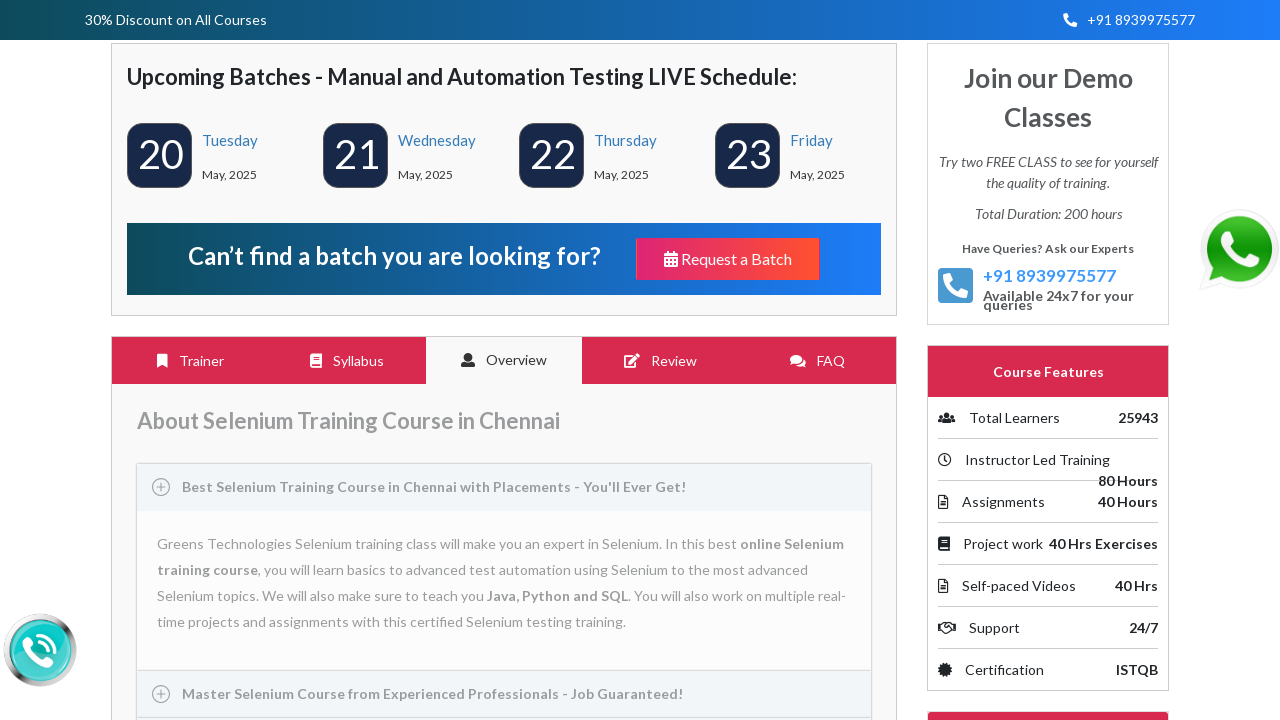

Clicked on section heading to expand curriculum details at (504, 361) on h3#heading664
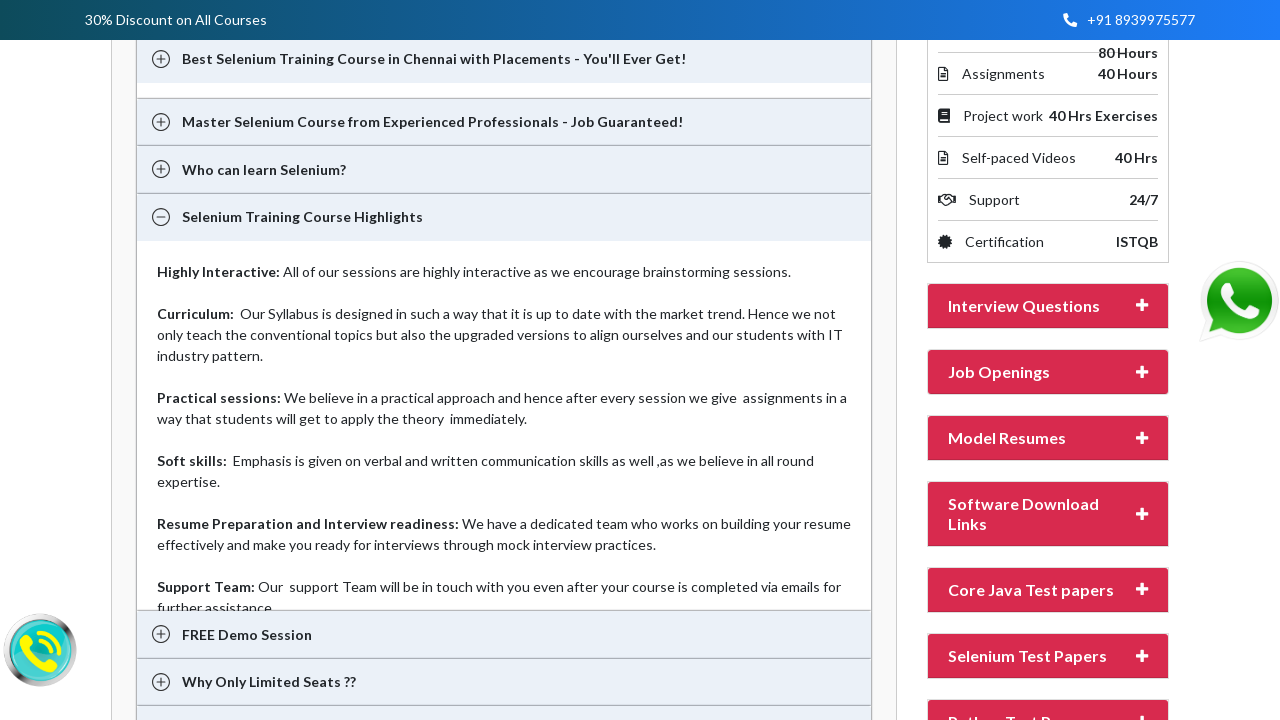

Curriculum content expanded and course details are now visible
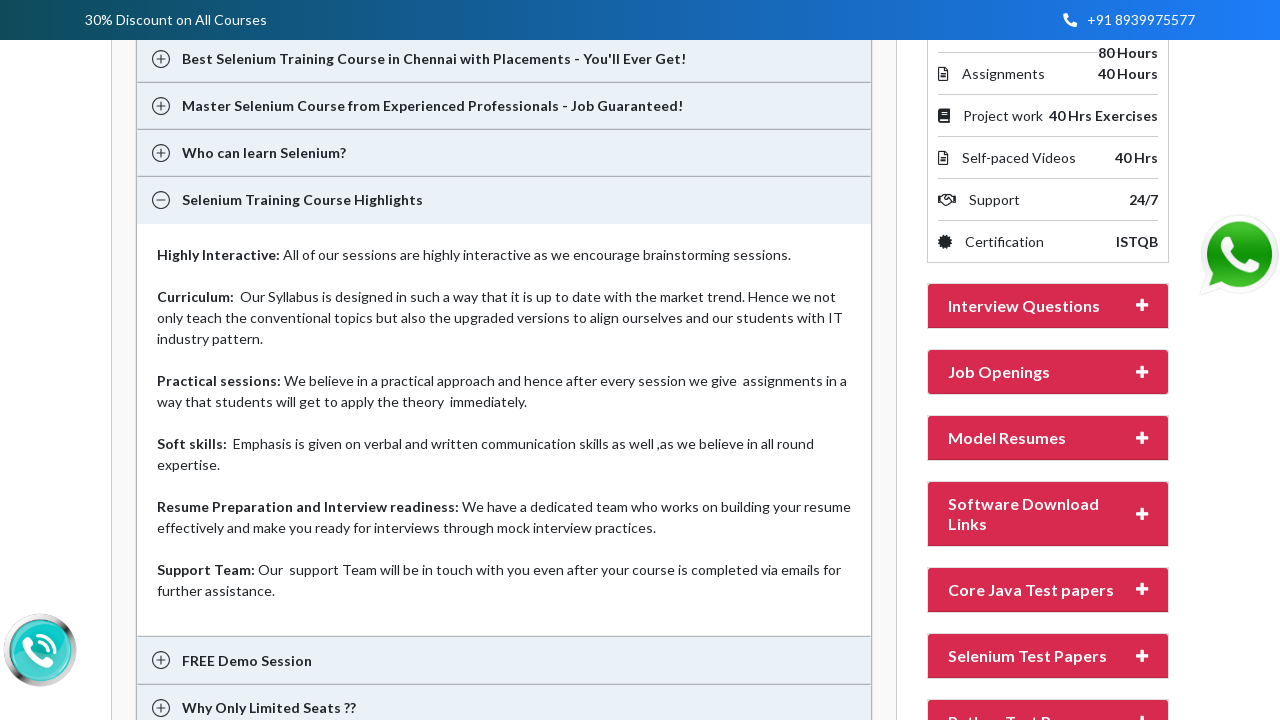

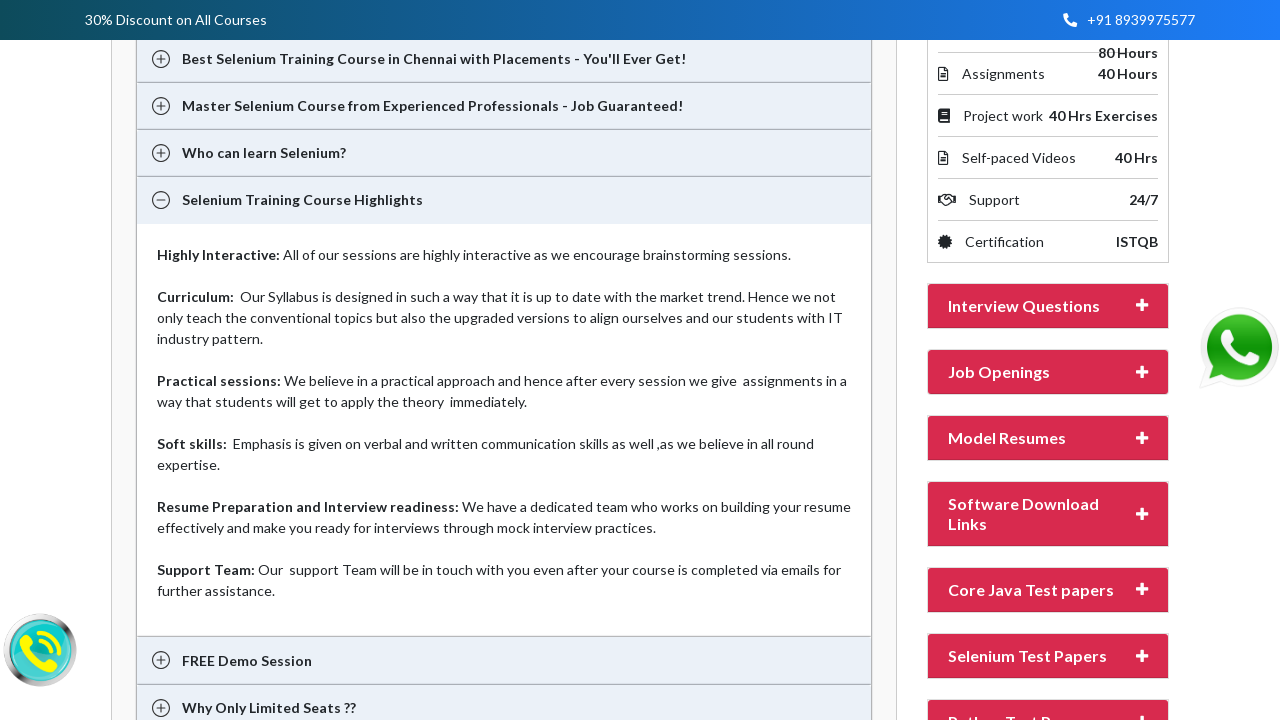